Tests window switching functionality by opening a new window via a link, verifying content in the new window, and switching back to the original window

Starting URL: https://the-internet.herokuapp.com/windows

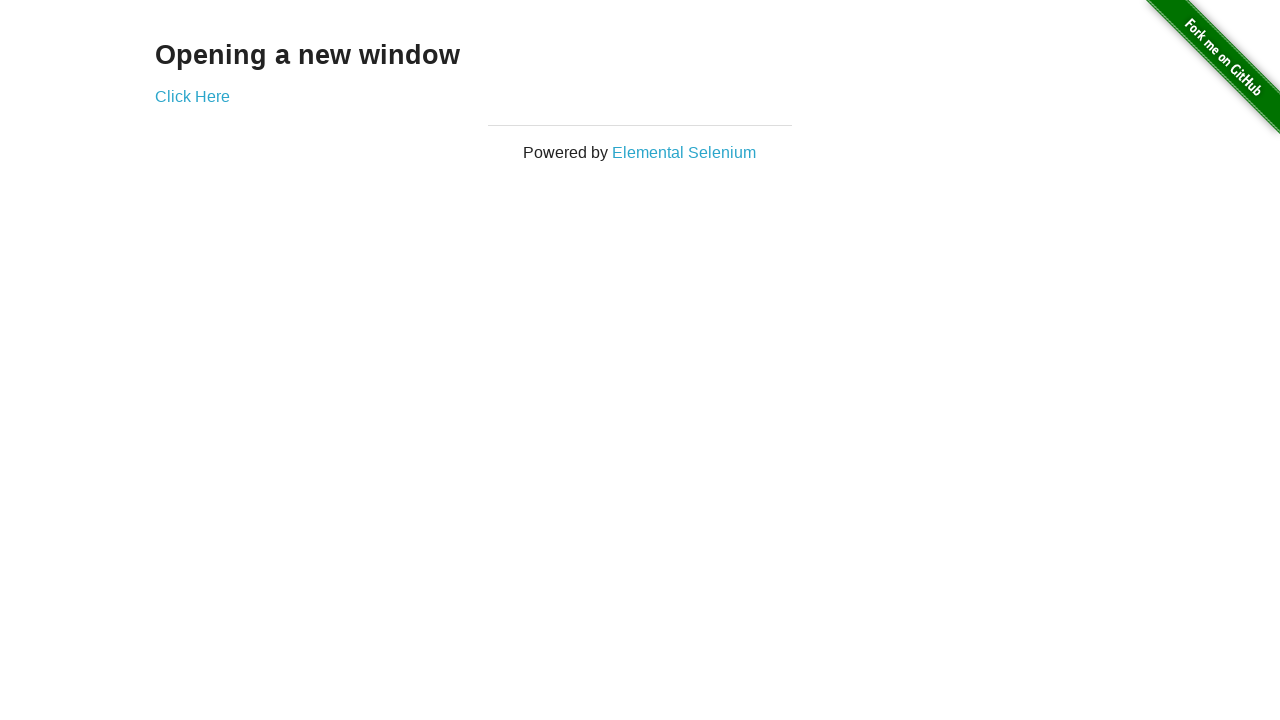

Verified main page header text is 'Opening a new window'
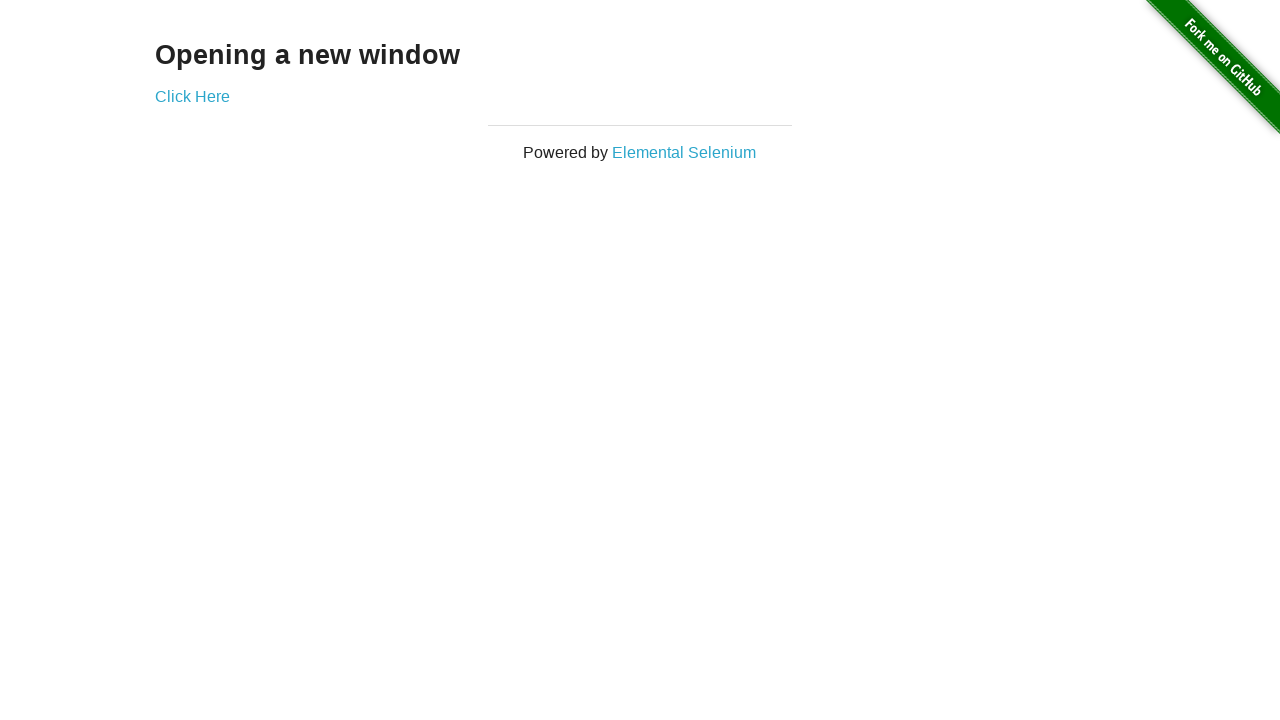

Verified main page title is 'The Internet'
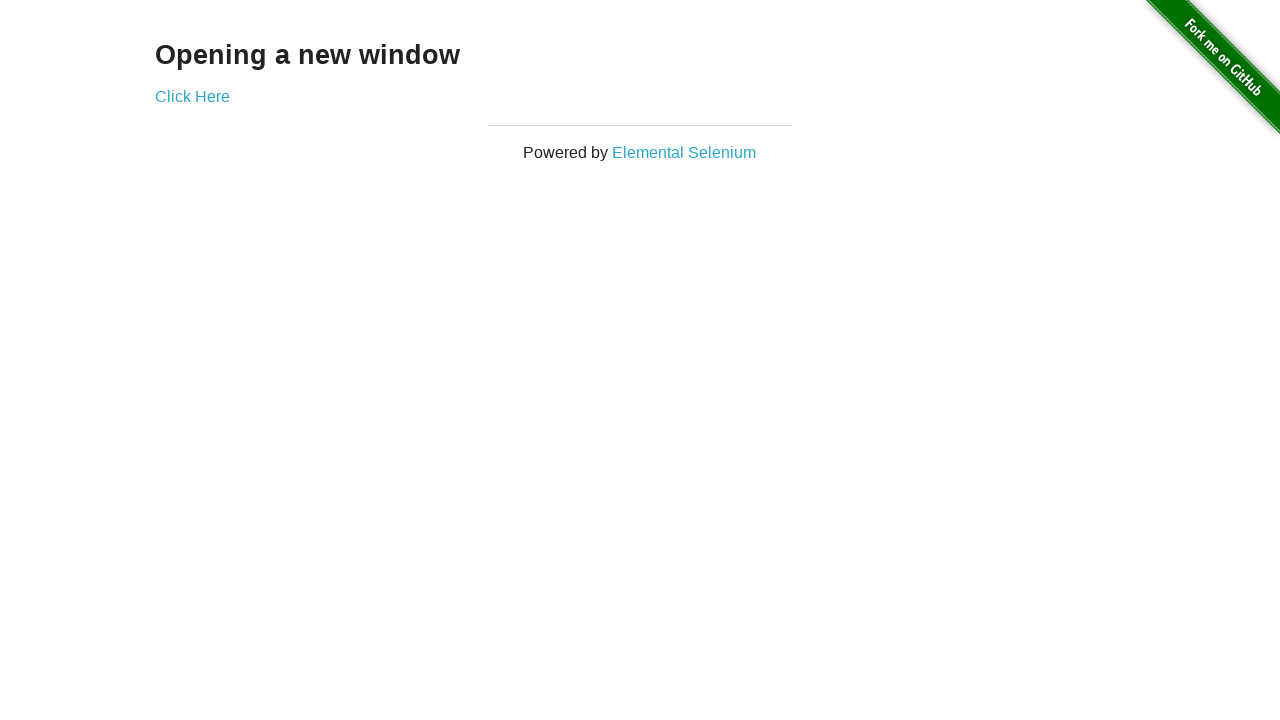

Clicked 'Click Here' link to open new window at (192, 96) on text=Click Here
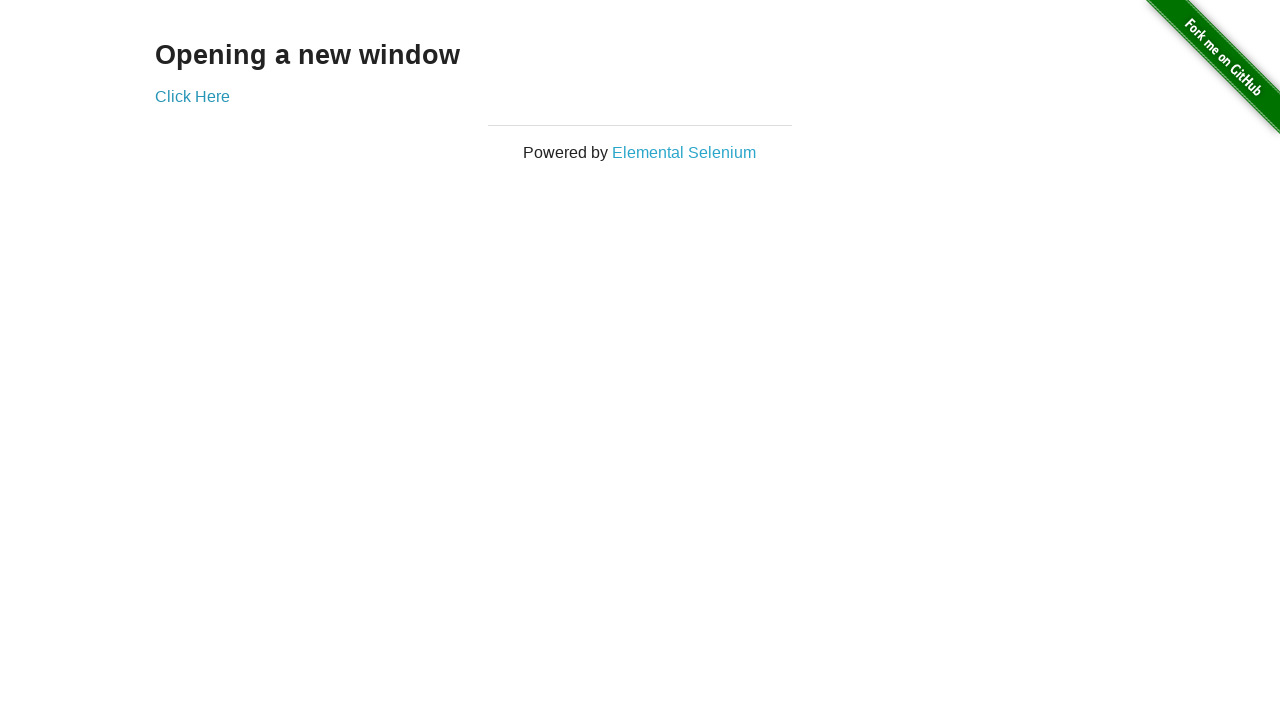

New window page loaded
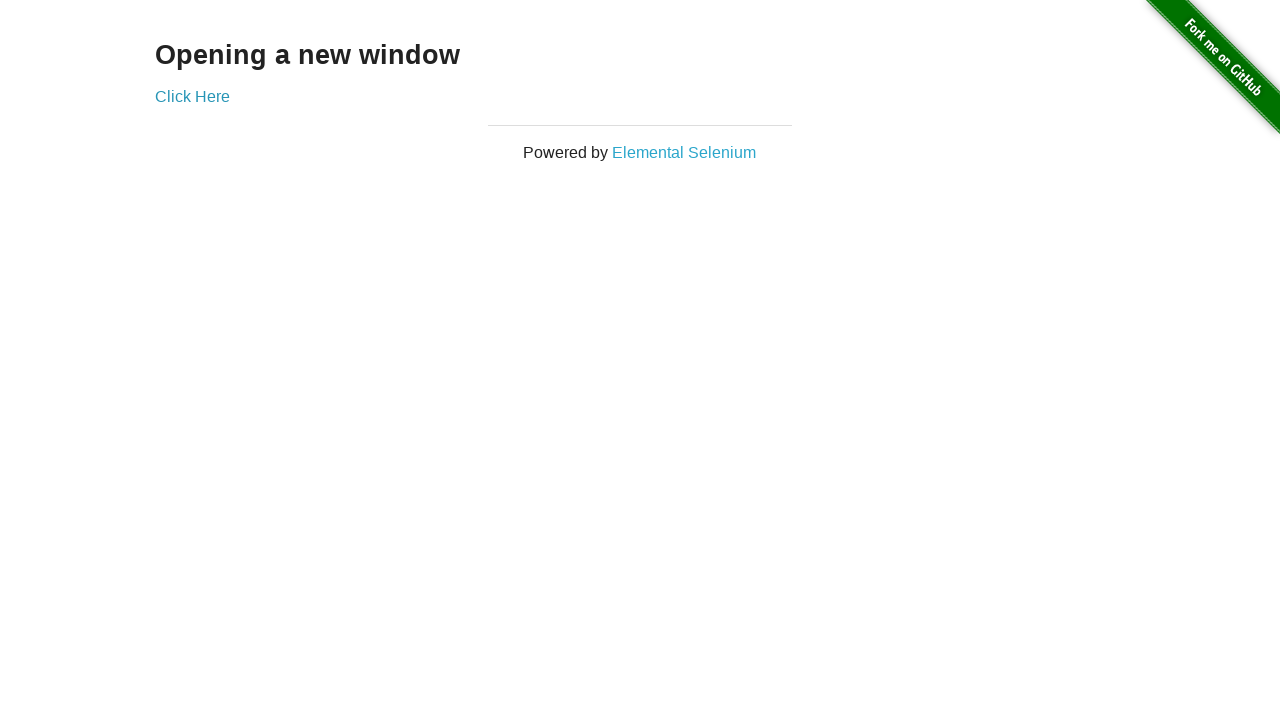

Verified new window title is 'New Window'
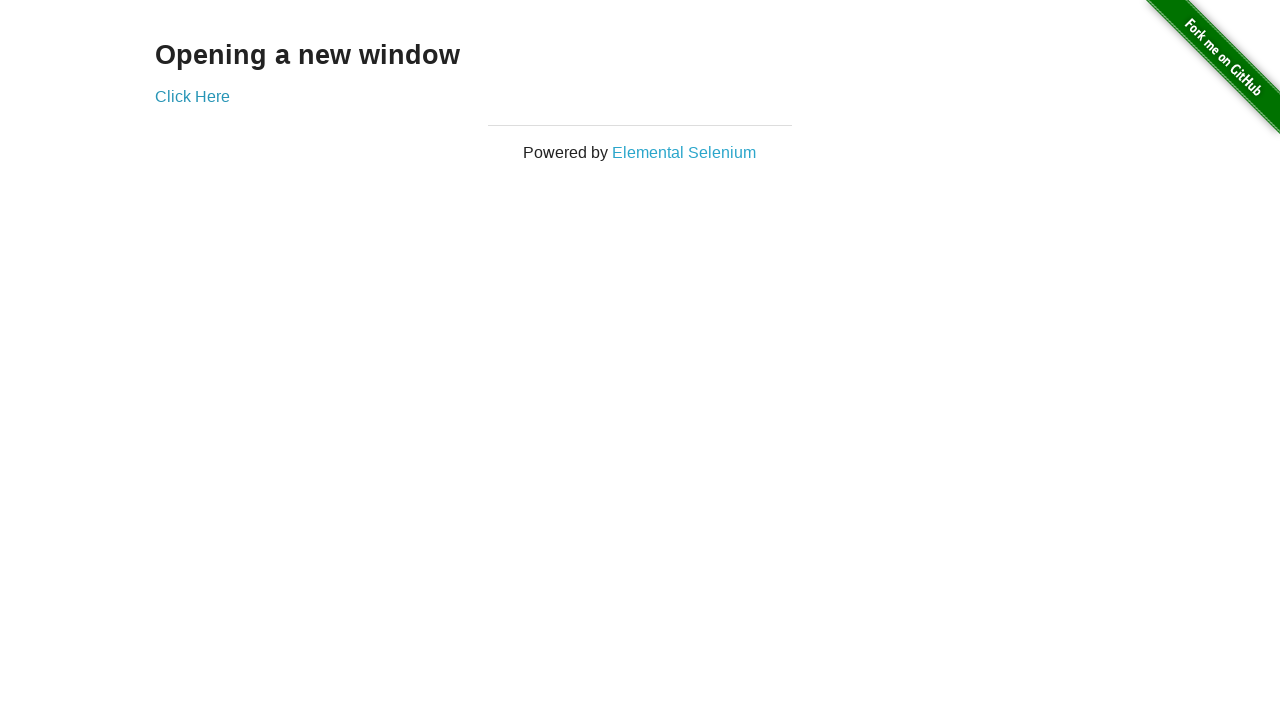

Verified new window header text is 'New Window'
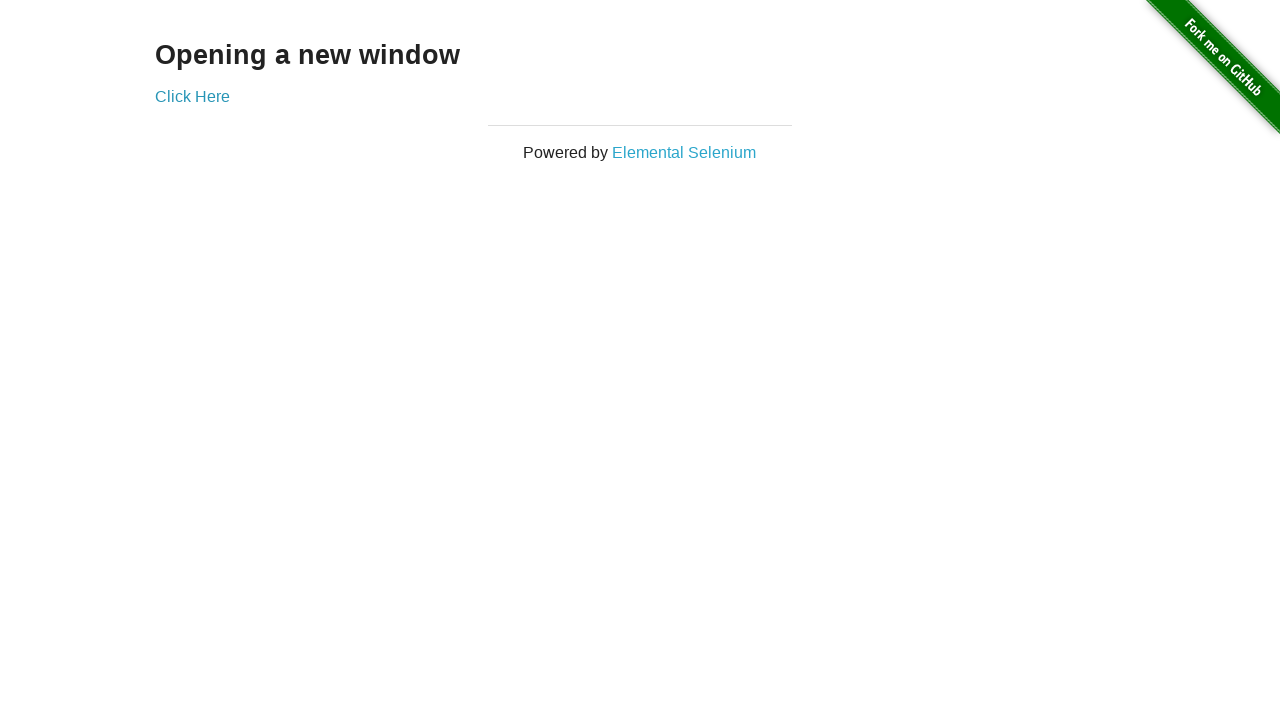

Switched back to original window
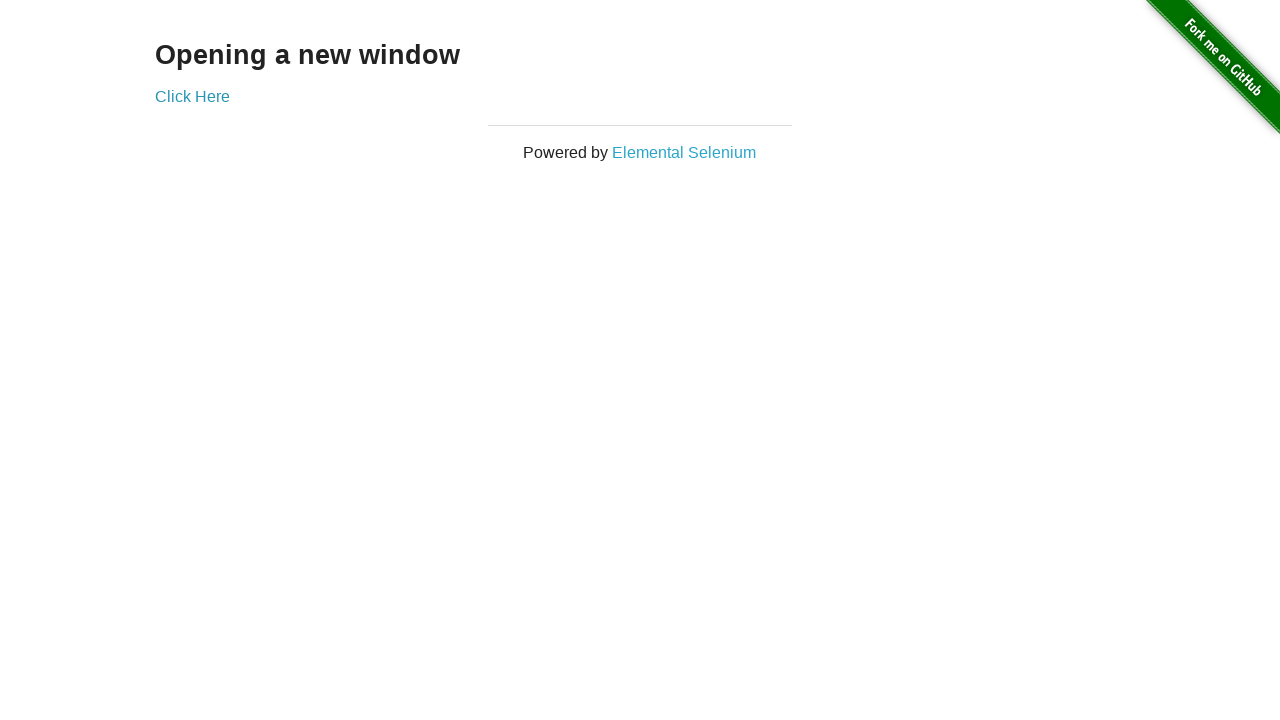

Verified we are back on original page with title 'The Internet'
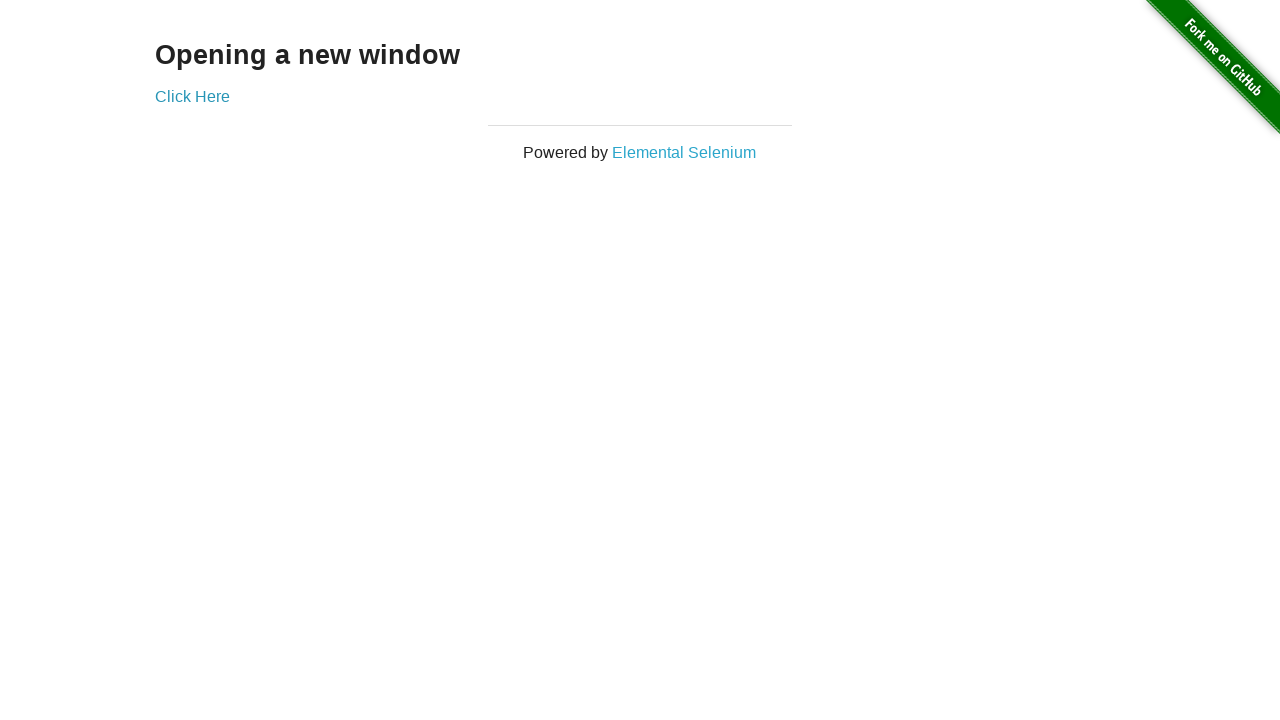

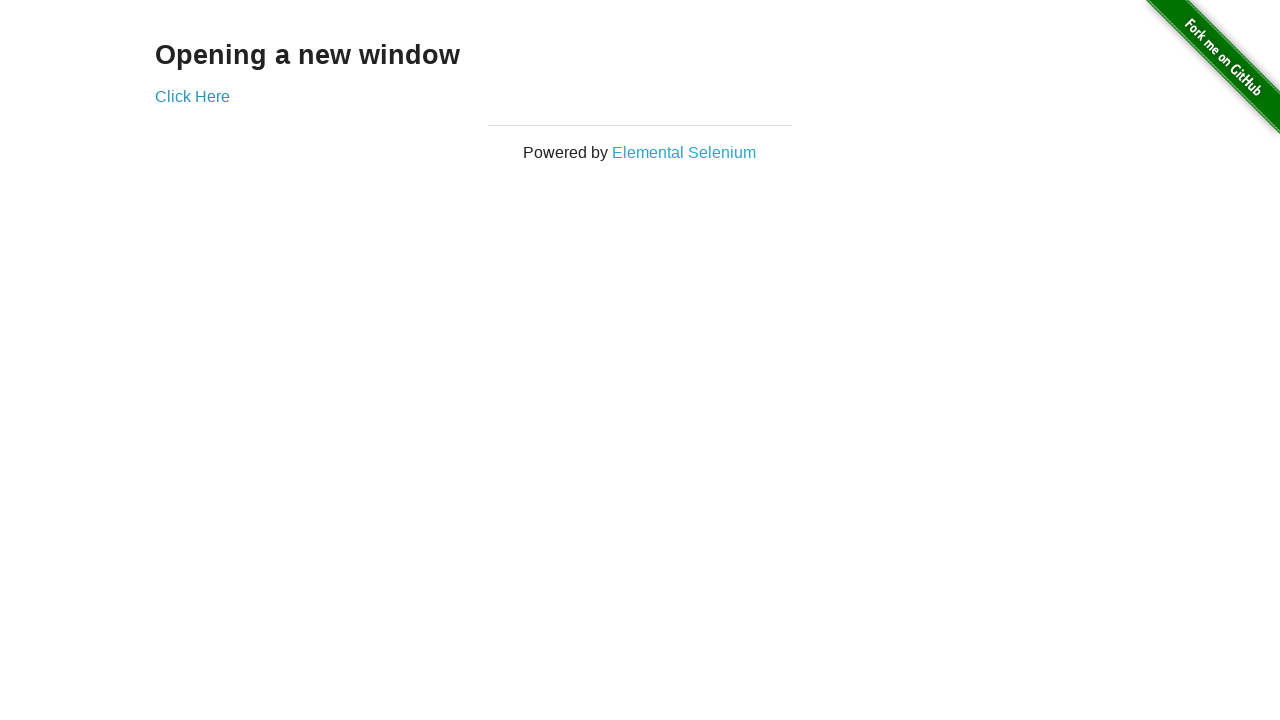